Tests double-click functionality by entering text in a field, double-clicking a copy button, and verifying the text is copied to another field

Starting URL: https://testautomationpractice.blogspot.com/

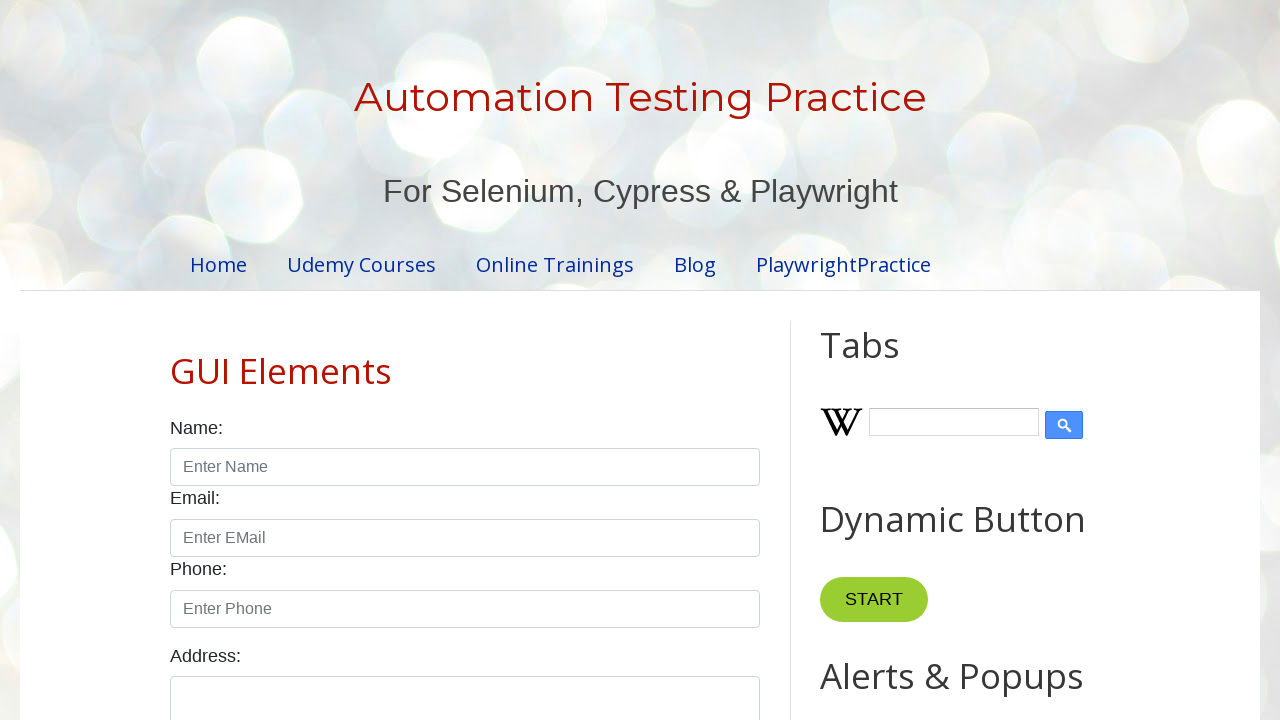

Scrolled down 900px to make elements visible
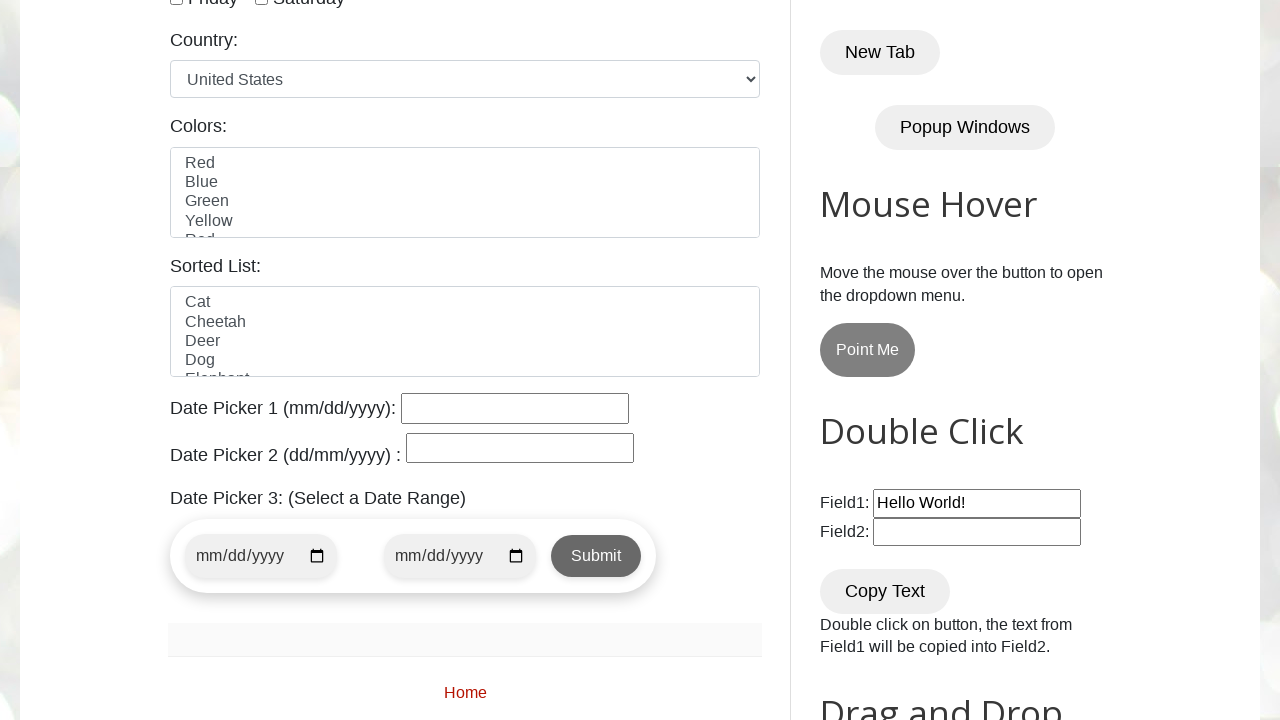

Cleared the first text field (field1) on xpath=//input[@id='field1']
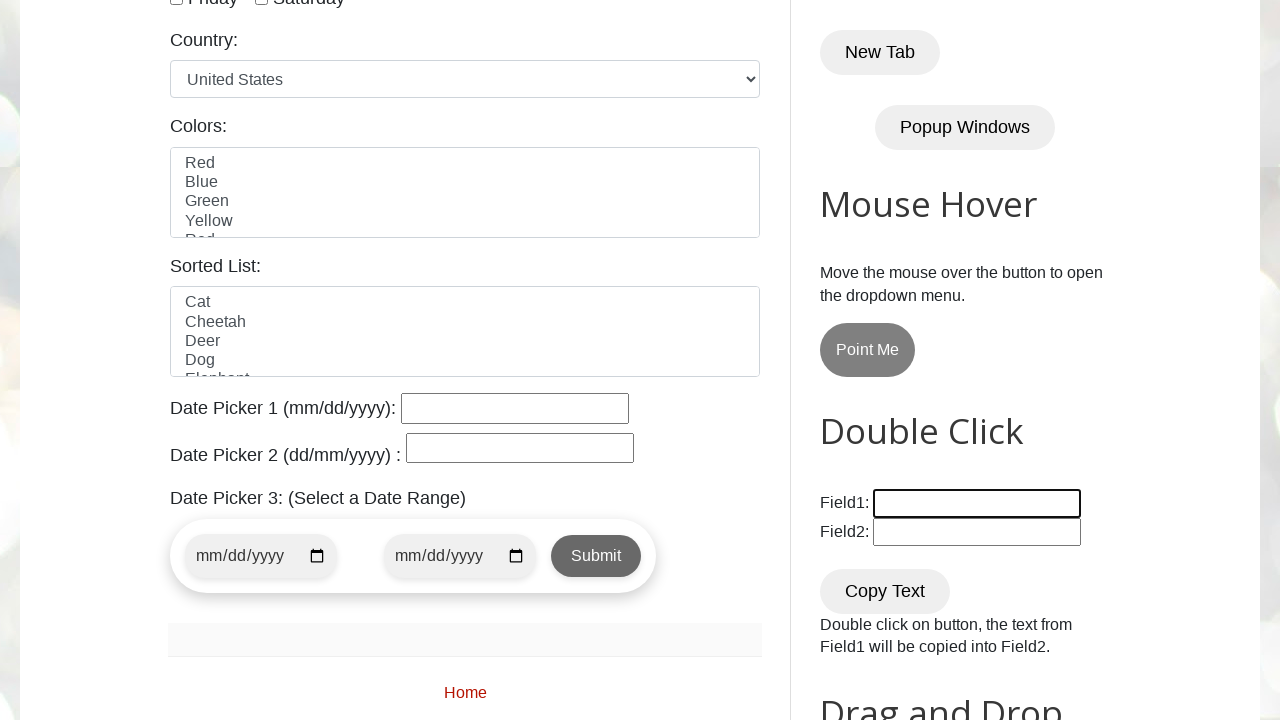

Filled first text field with 'Bro... You are nerd' on xpath=//input[@id='field1']
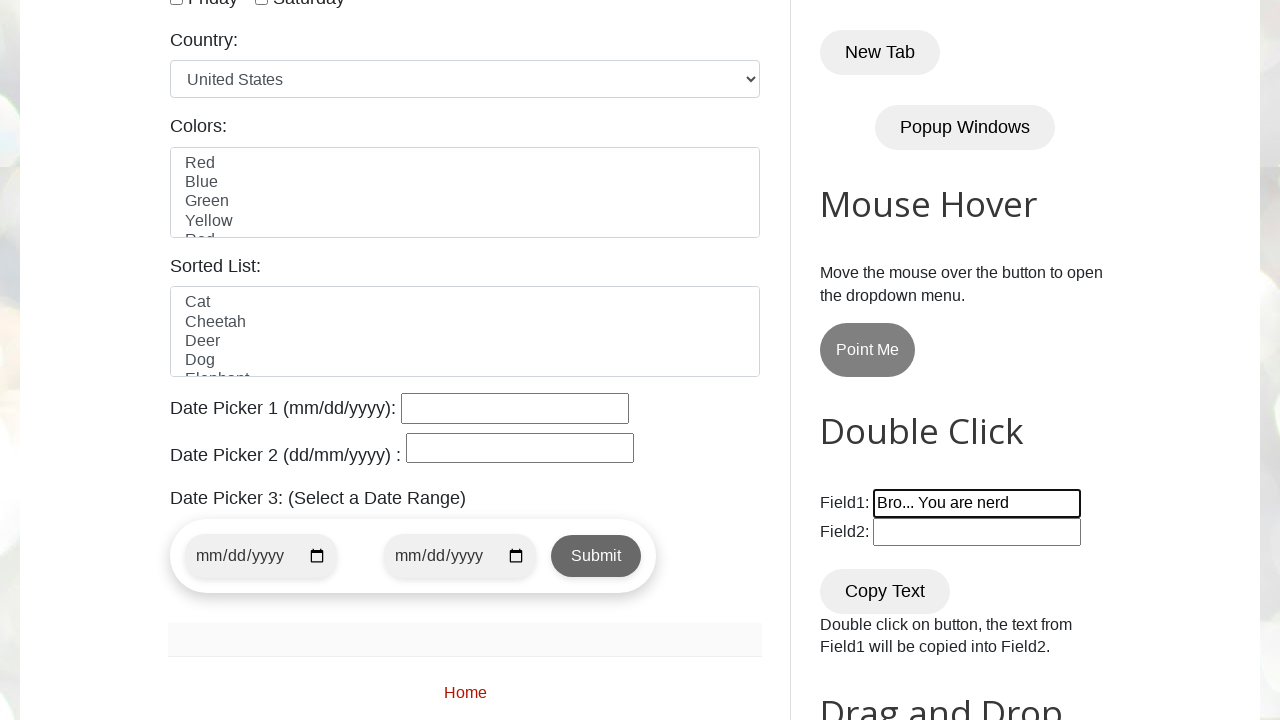

Double-clicked the Copy Text button at (885, 591) on xpath=//button[normalize-space()='Copy Text']
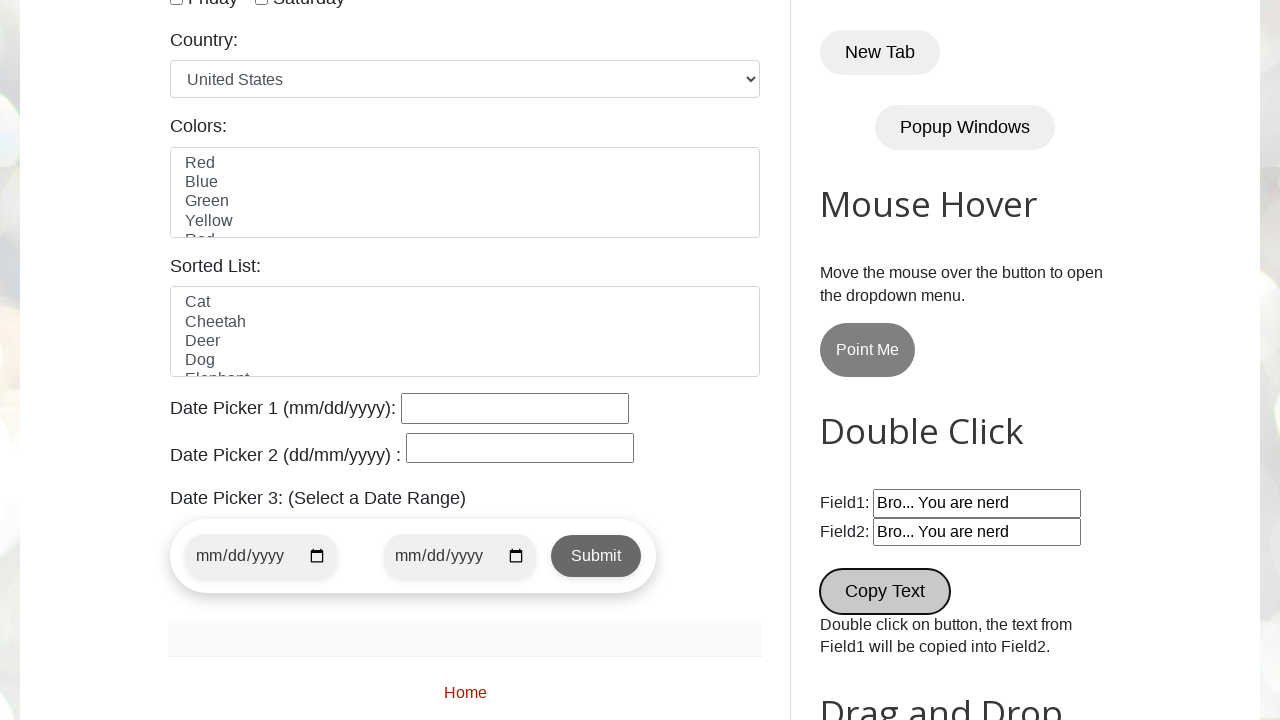

Retrieved text from second field (field2)
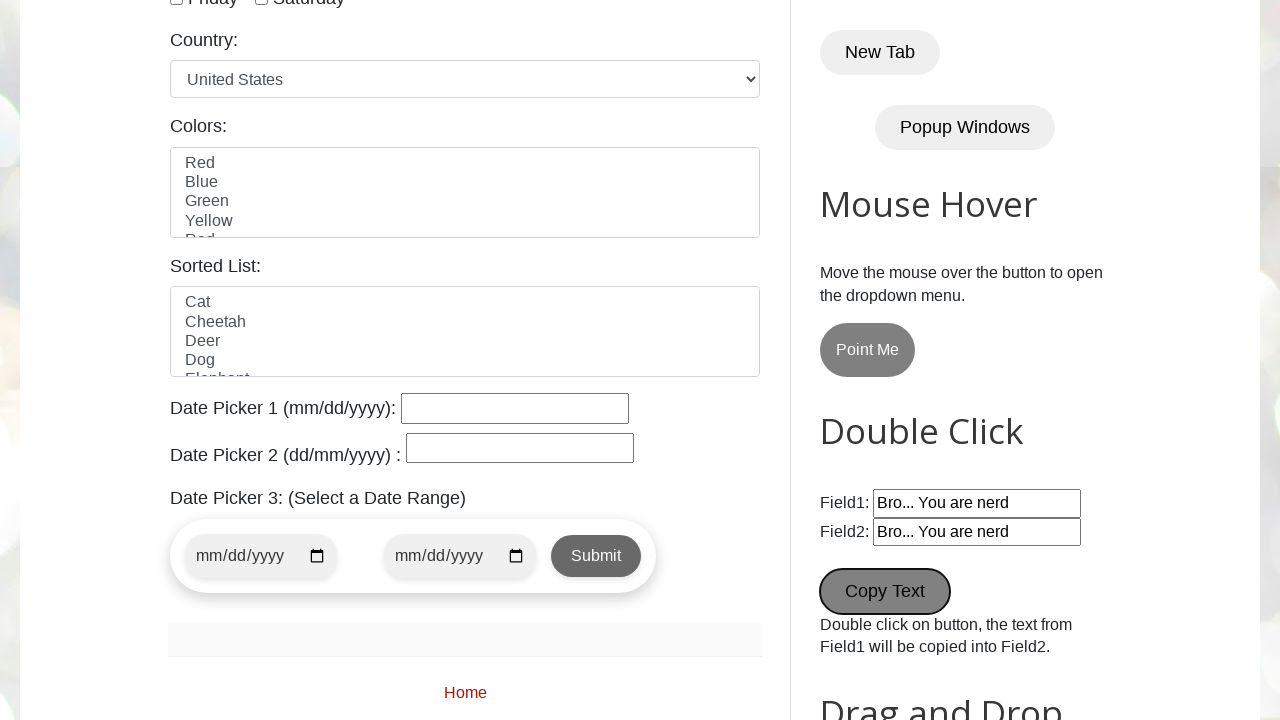

Verified that copied text matches expected value: 'Bro... You are nerd'
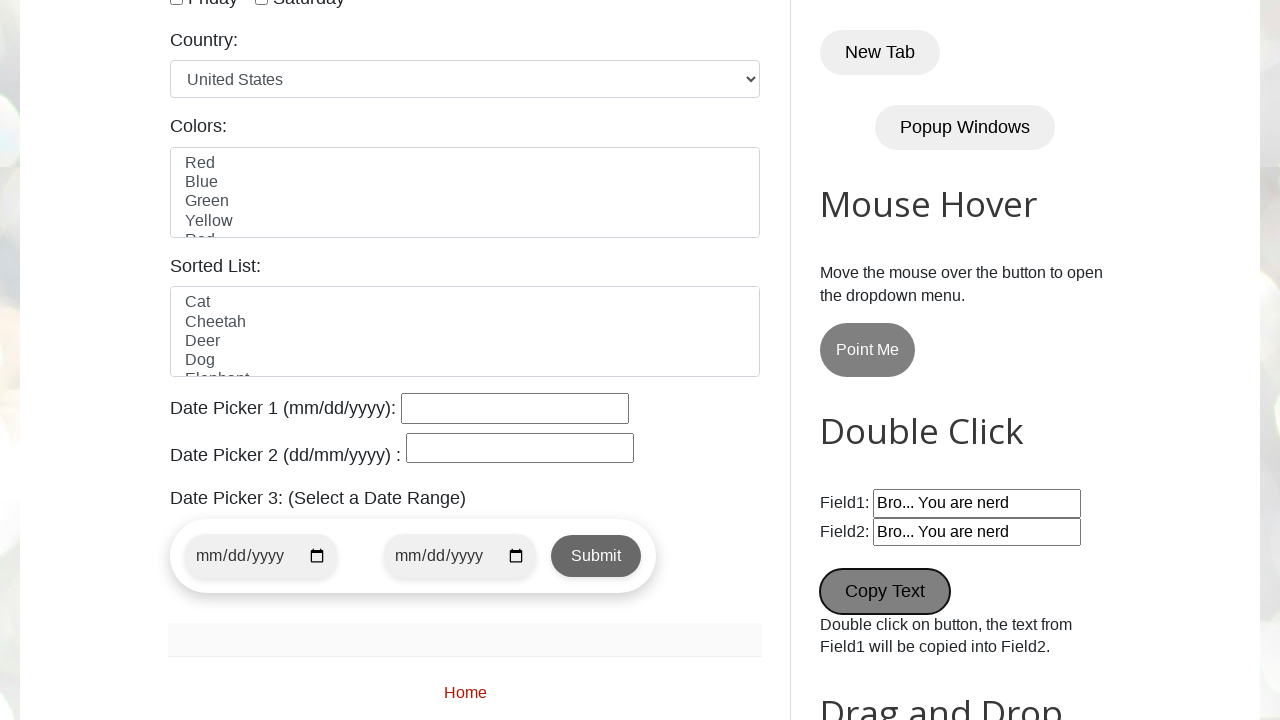

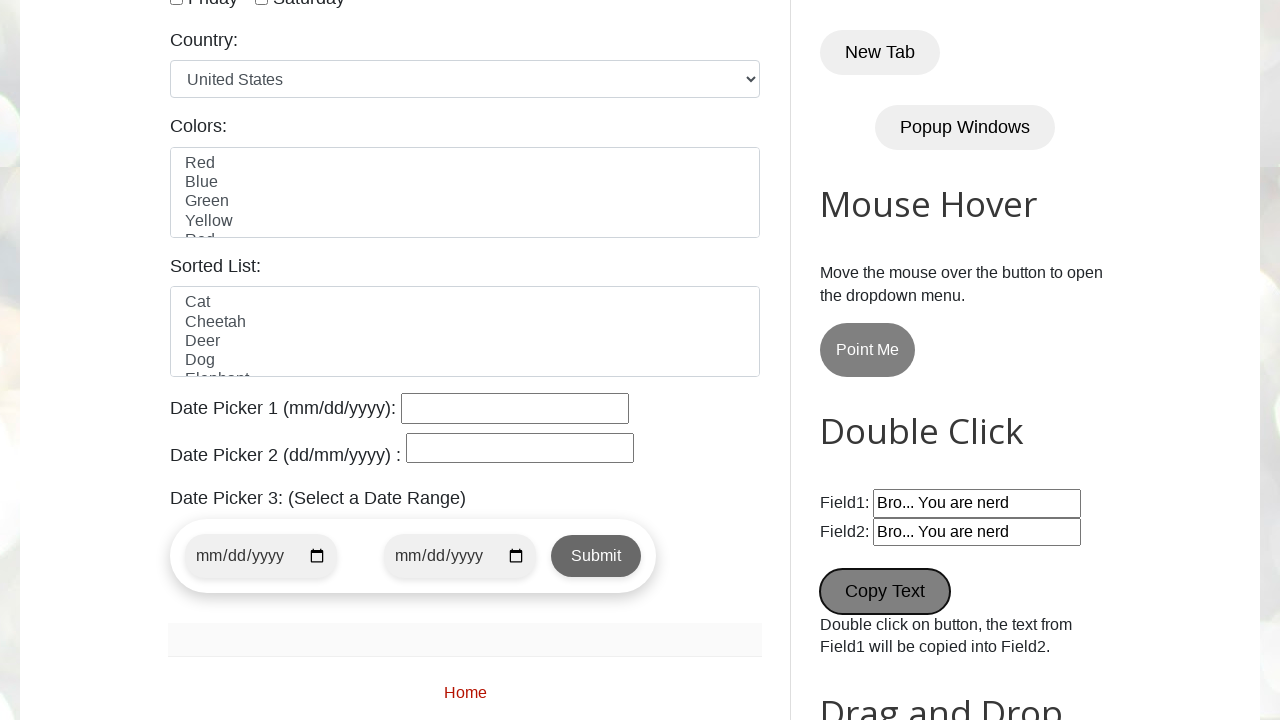